Tests drag and drop by moving an element using specific pixel offset coordinates on jQuery UI's droppable demo page.

Starting URL: https://jqueryui.com/droppable/

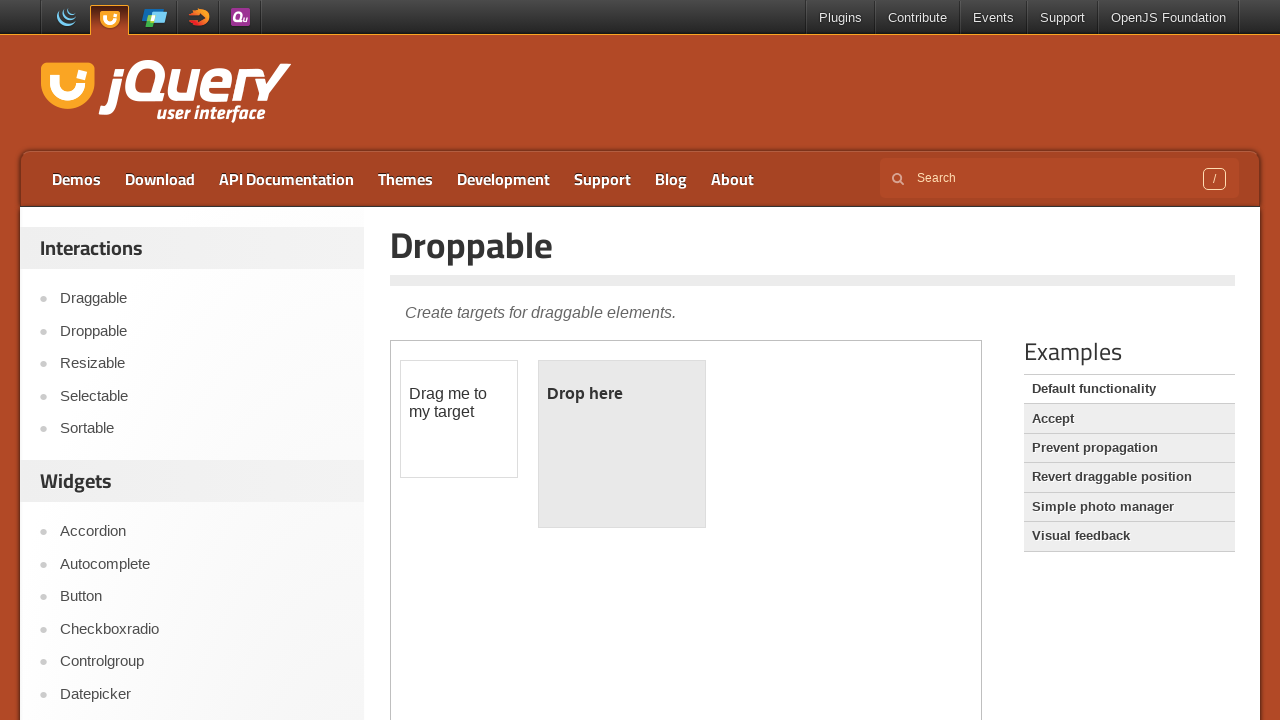

Navigated to jQuery UI droppable demo page
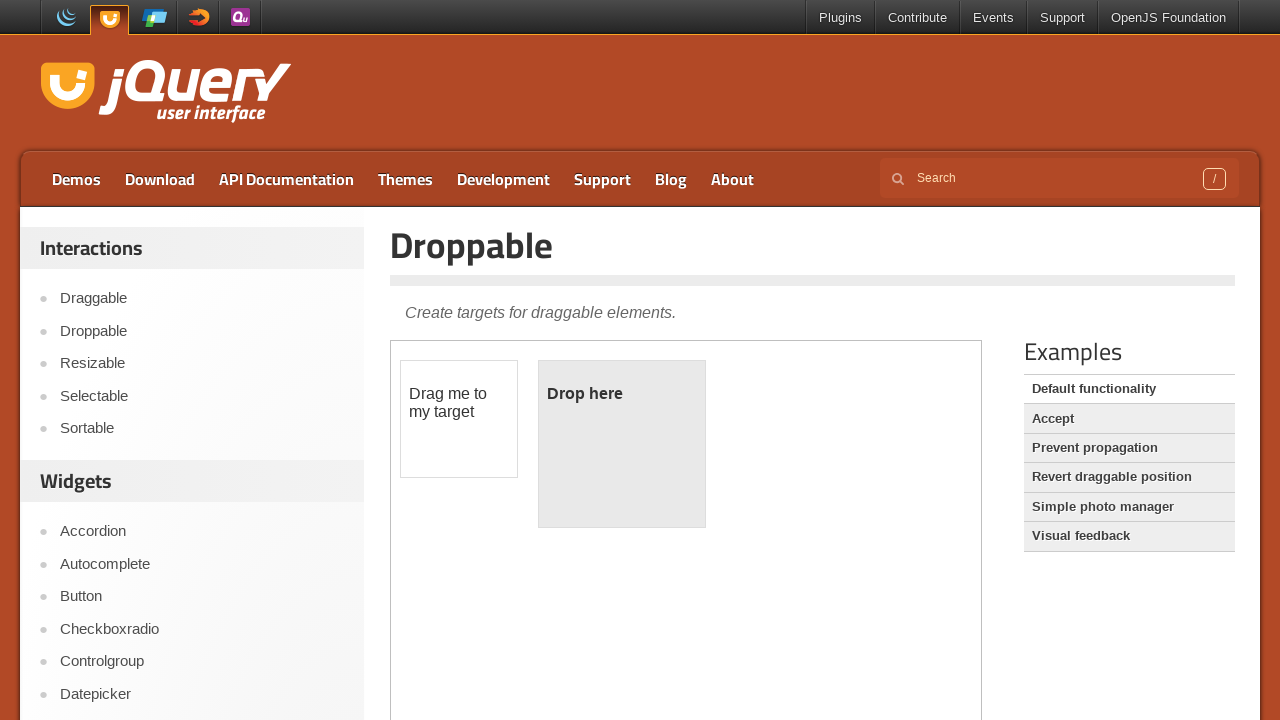

Located iframe containing drag and drop elements
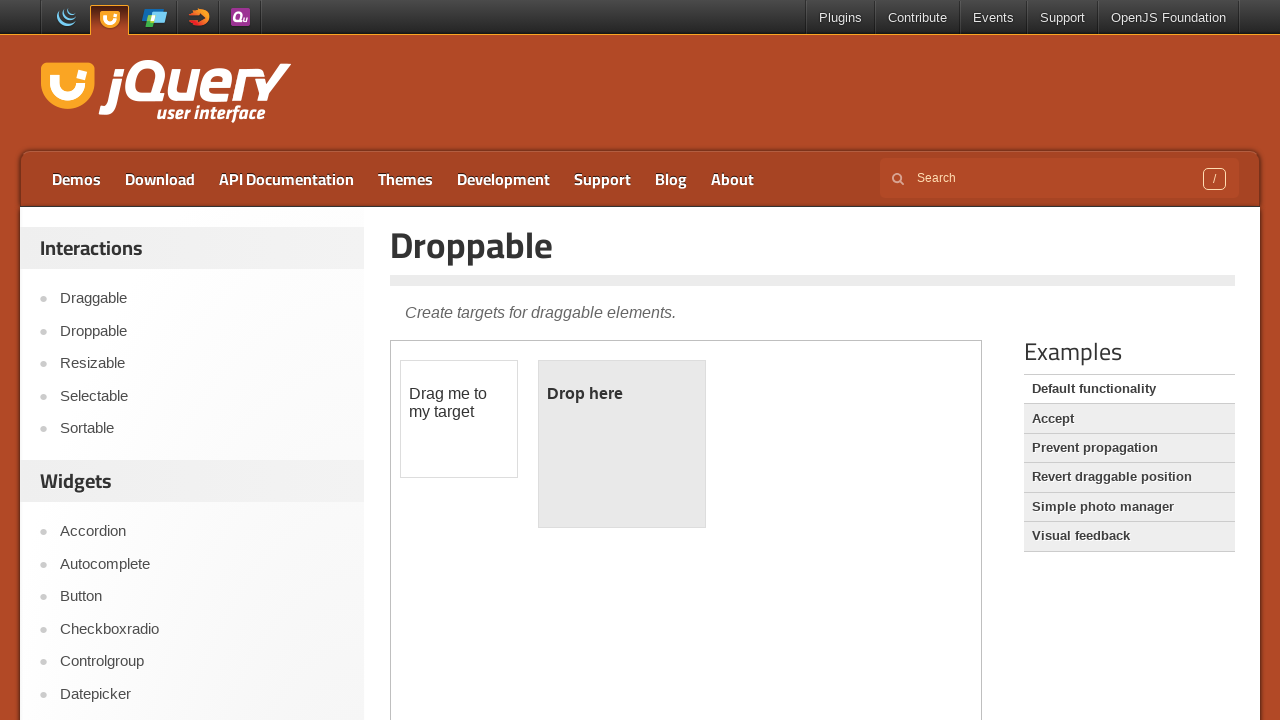

Located draggable source element
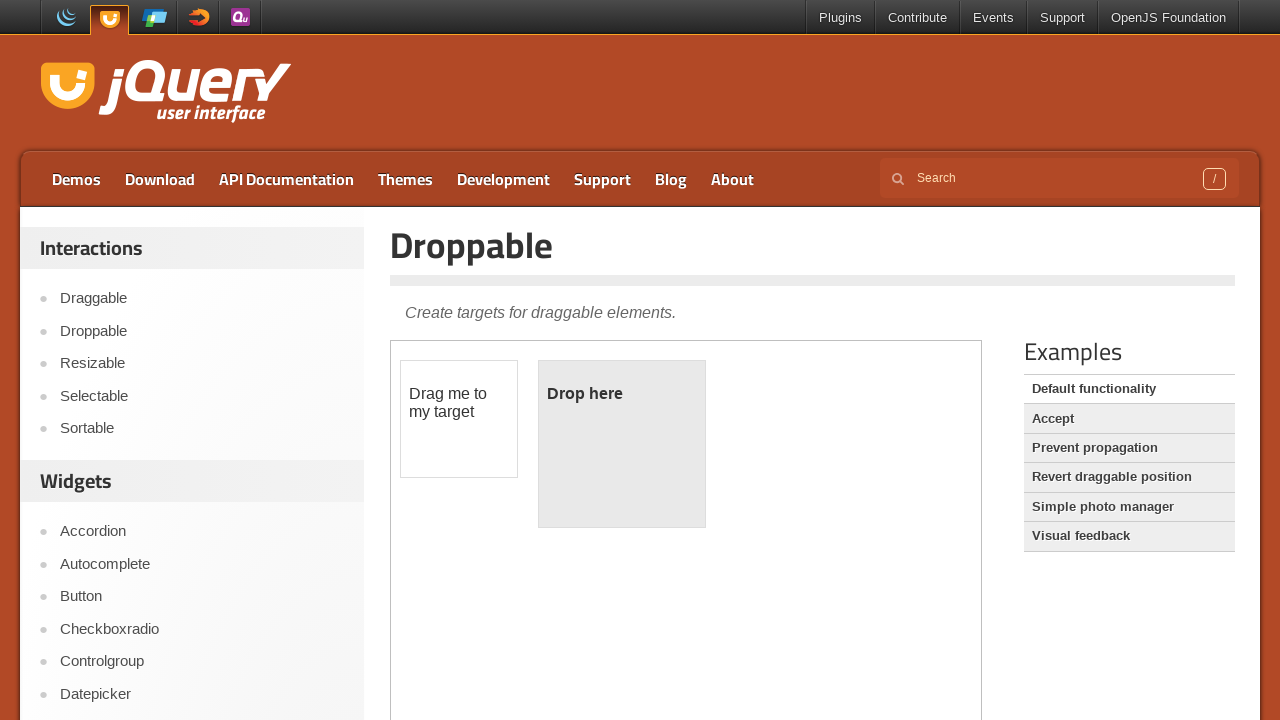

Retrieved bounding box of draggable element
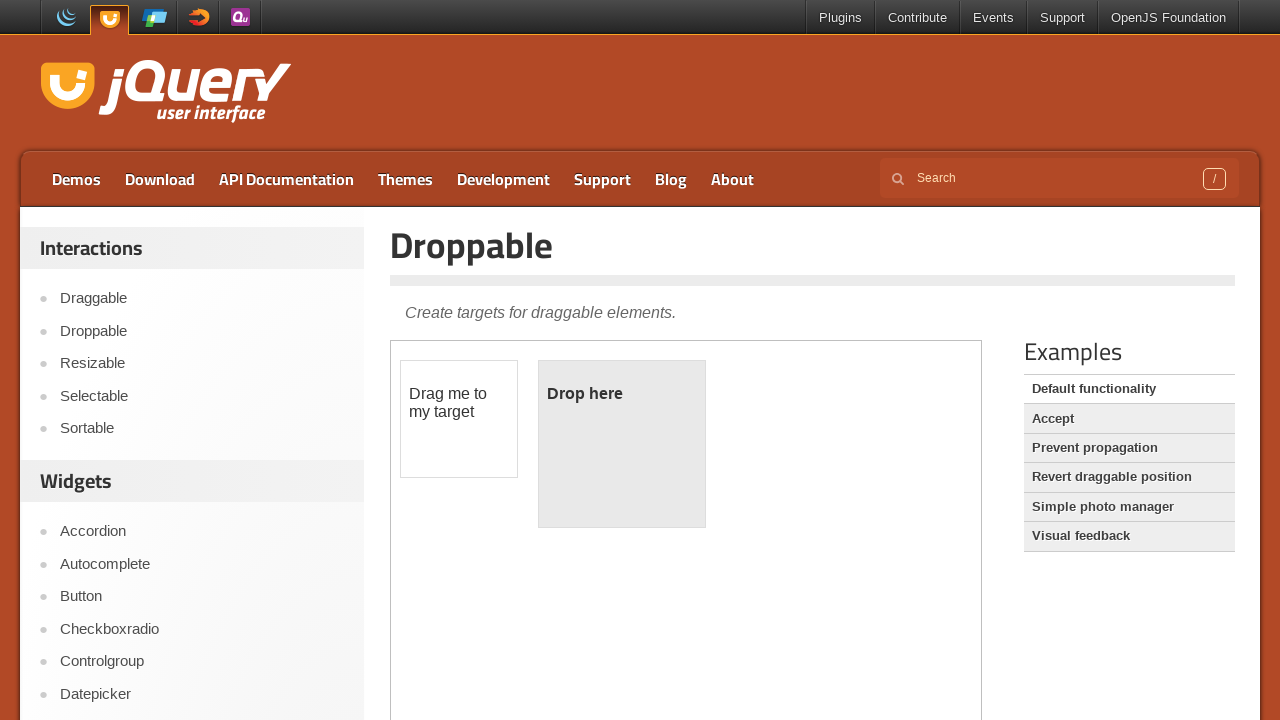

Moved mouse to center of draggable element at (459, 419)
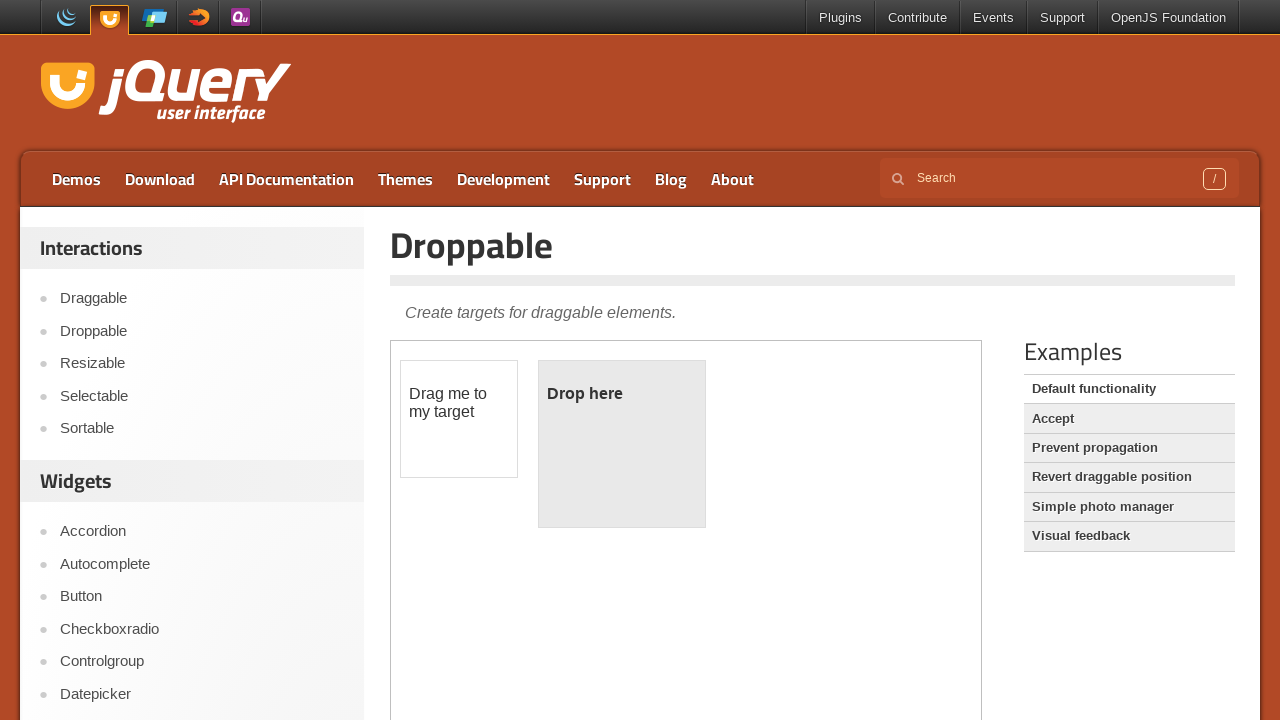

Pressed mouse button down on draggable element at (459, 419)
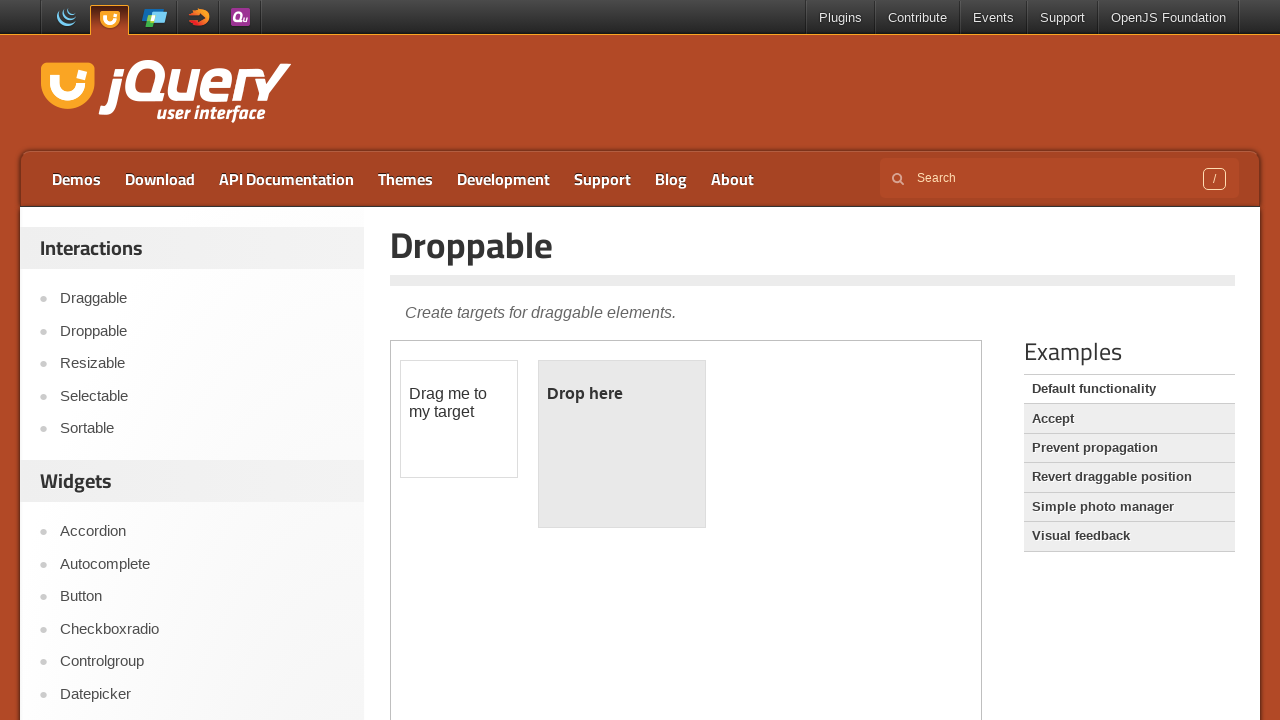

Dragged element 430px right and 30px down at (889, 449)
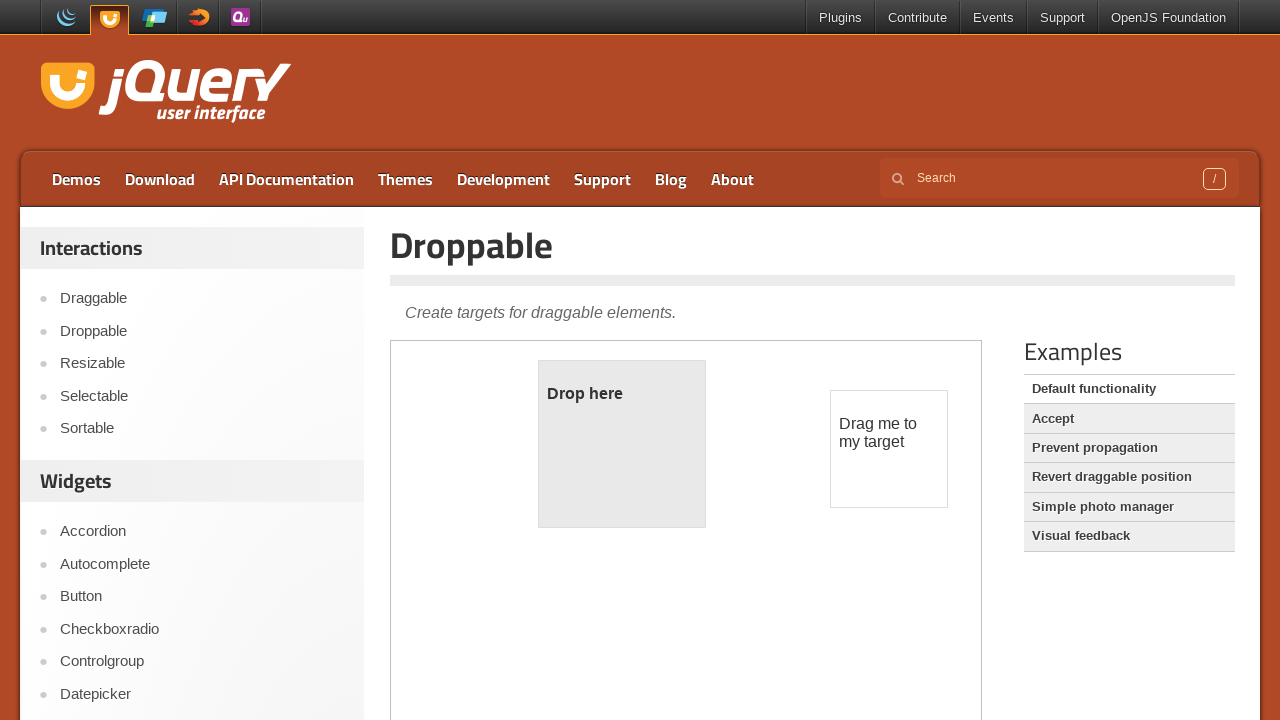

Released mouse button to complete drag and drop at (889, 449)
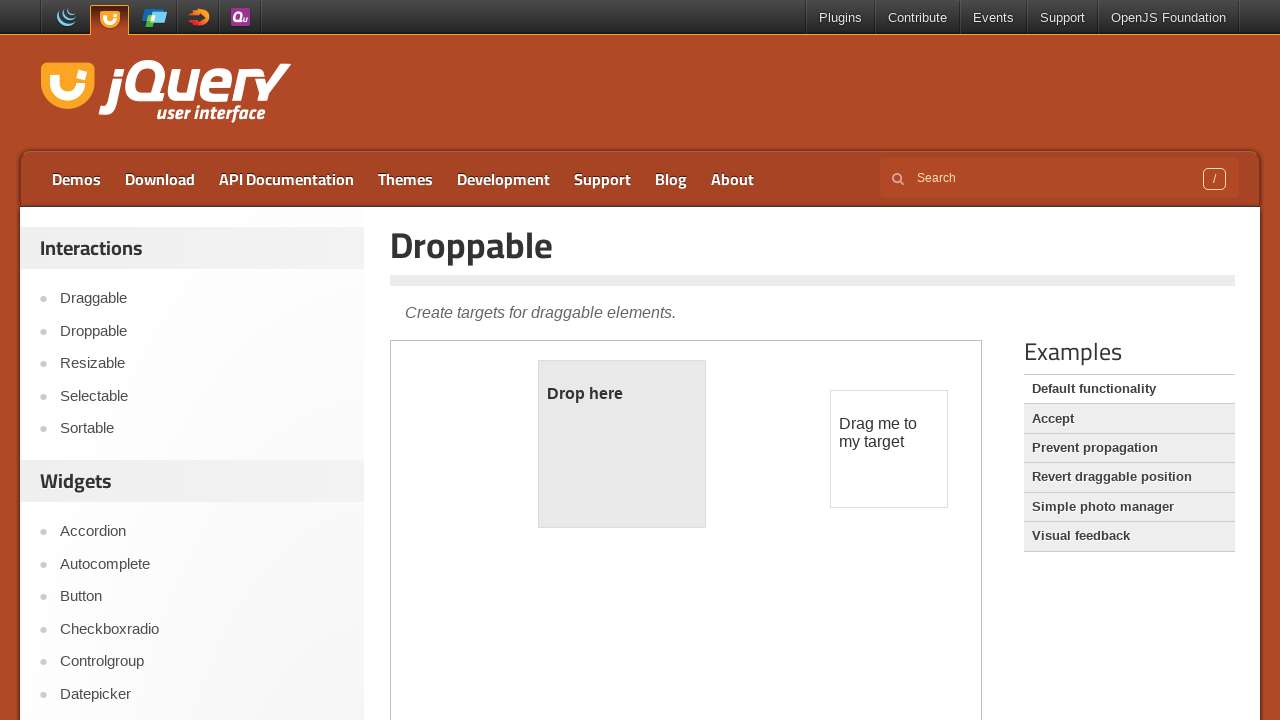

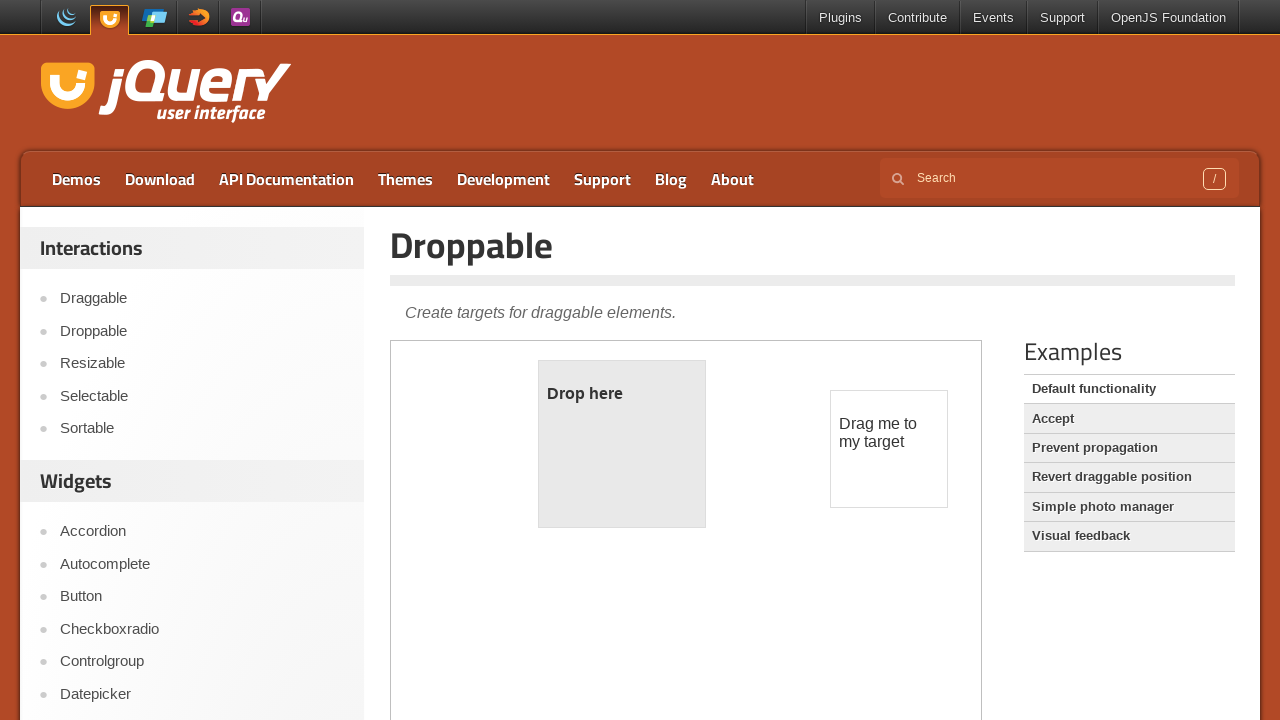